Navigates to The Internet demo website and verifies that the page title is "The Internet"

Starting URL: http://the-internet.herokuapp.com/

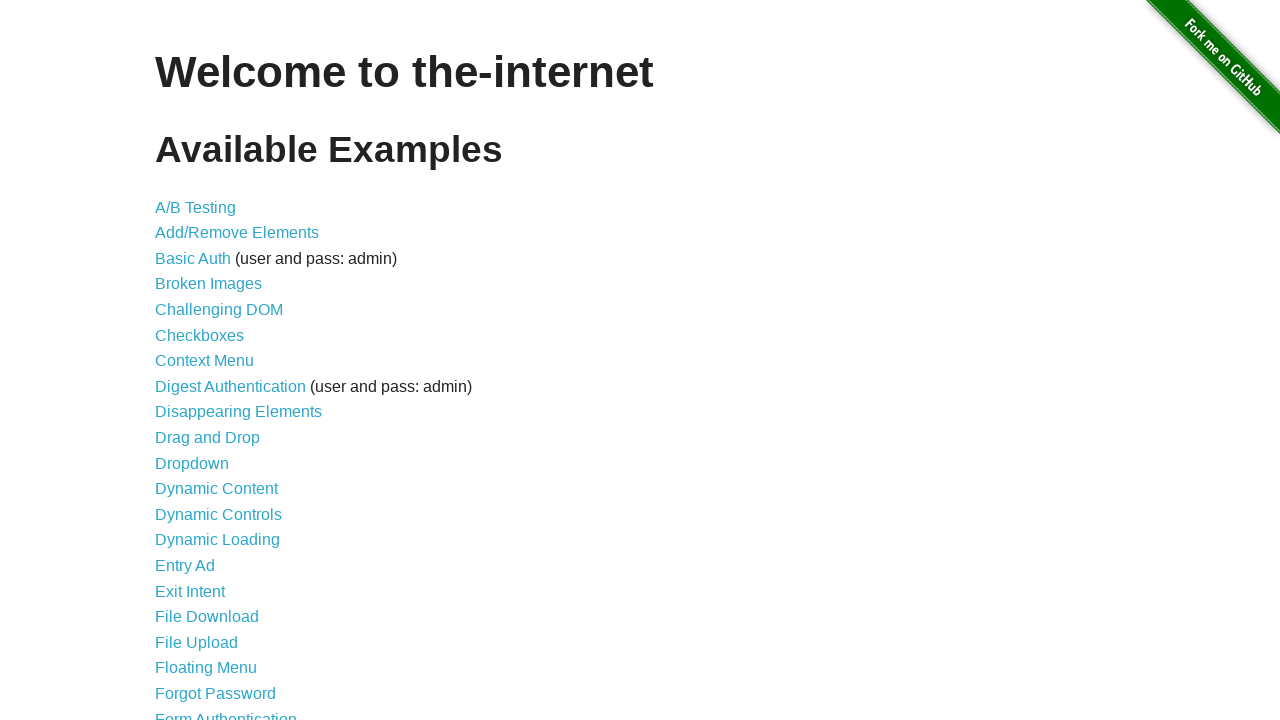

Navigated to The Internet demo website
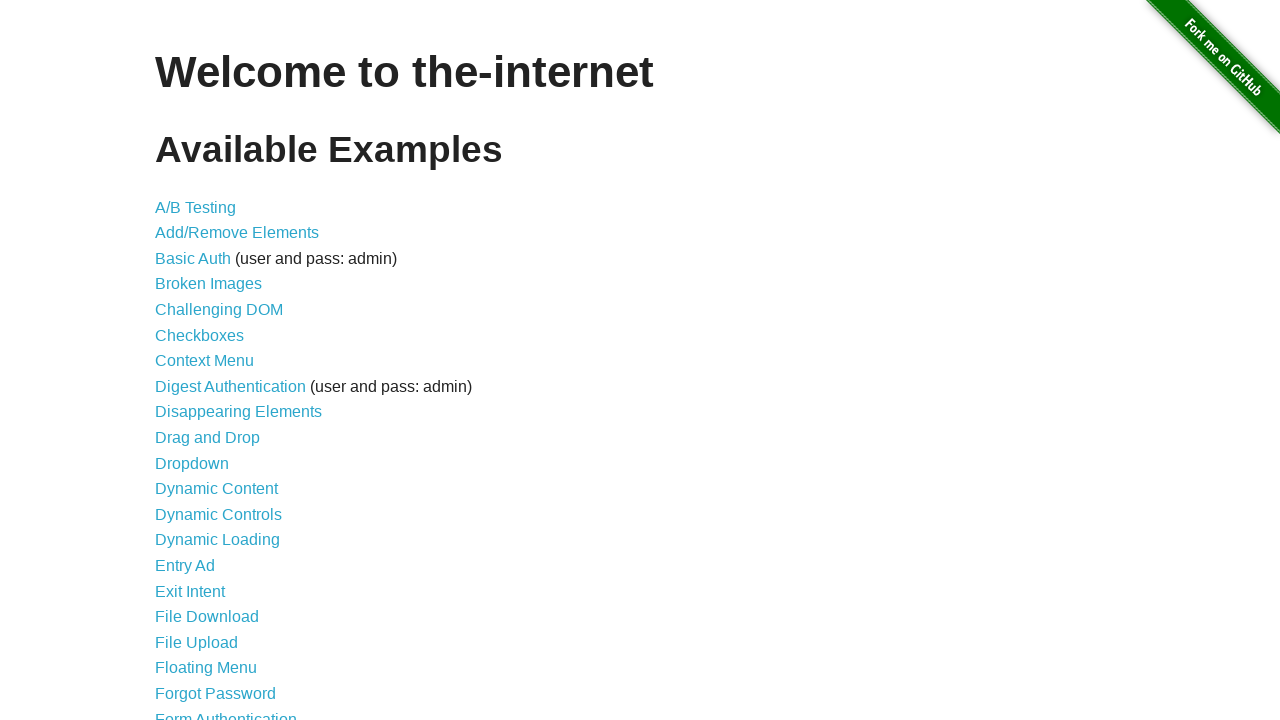

Set viewport size to 1920x1080
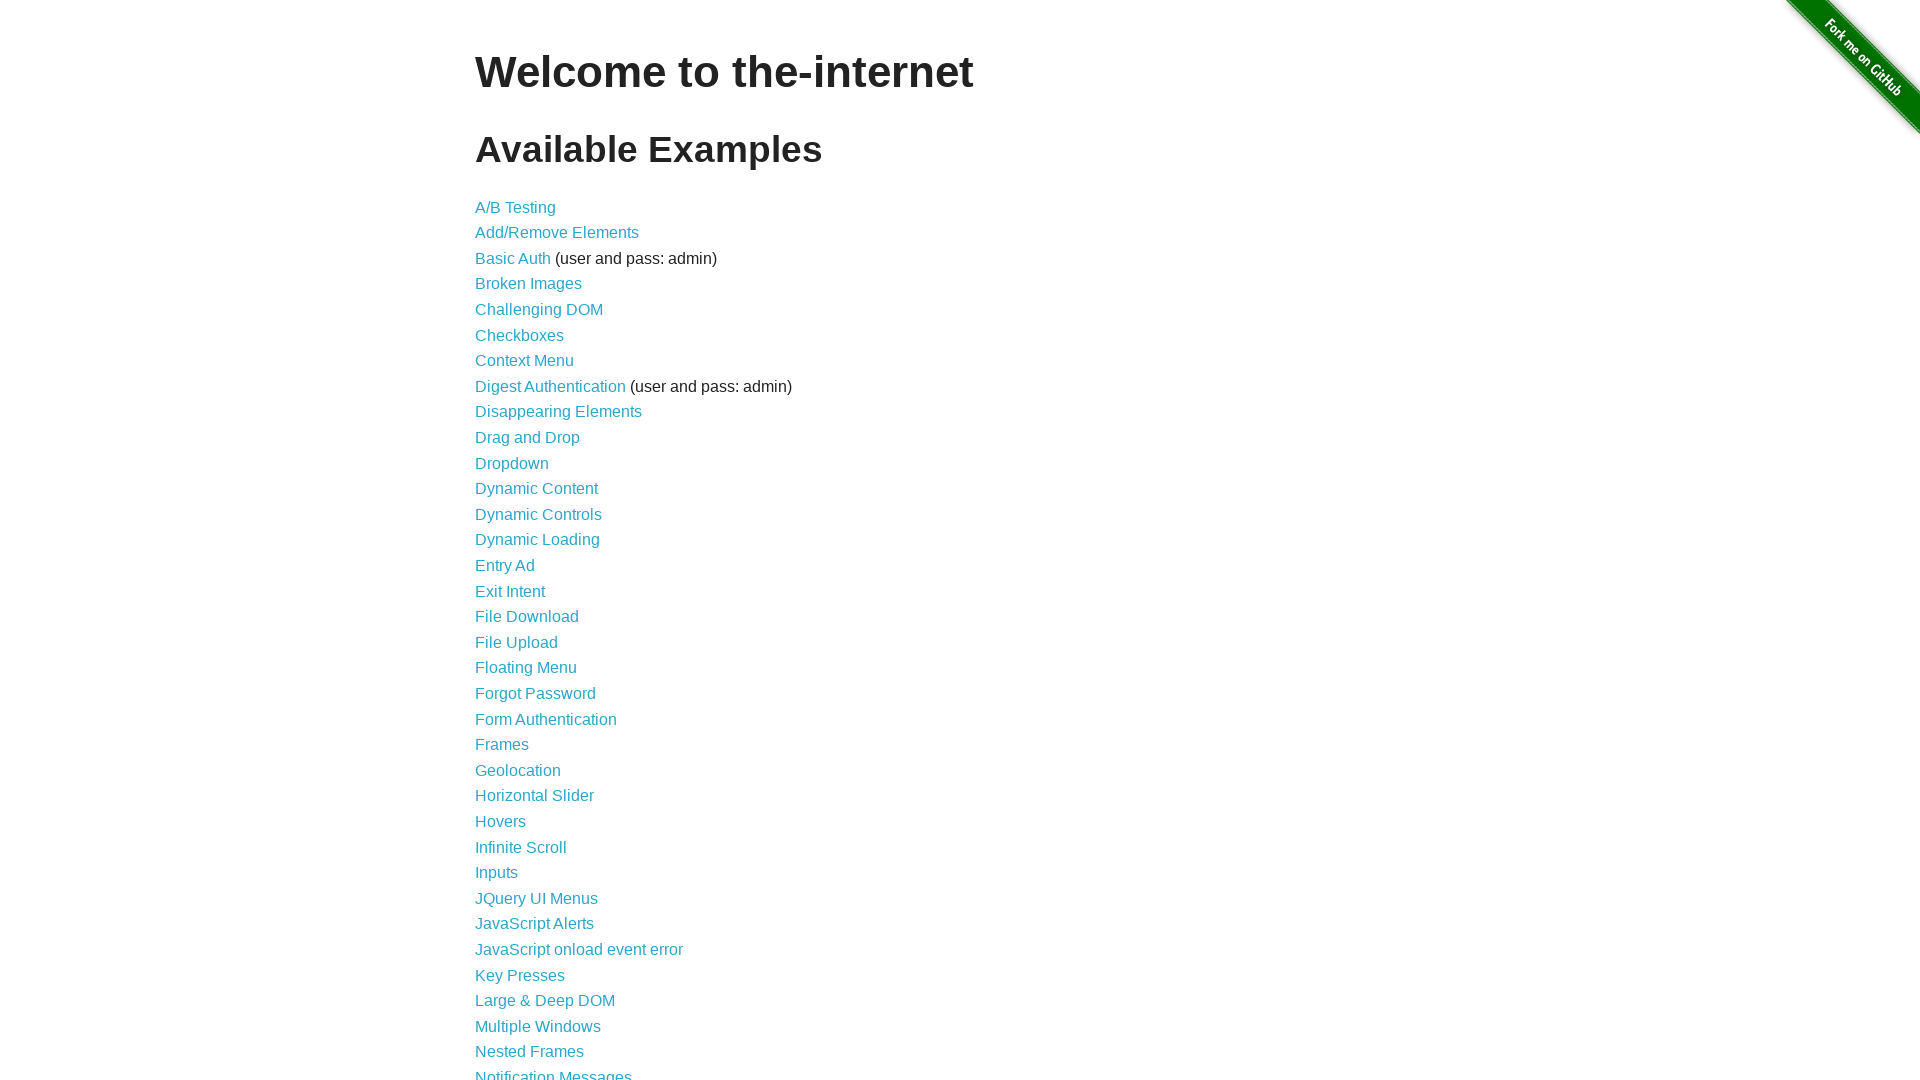

Page DOM content loaded
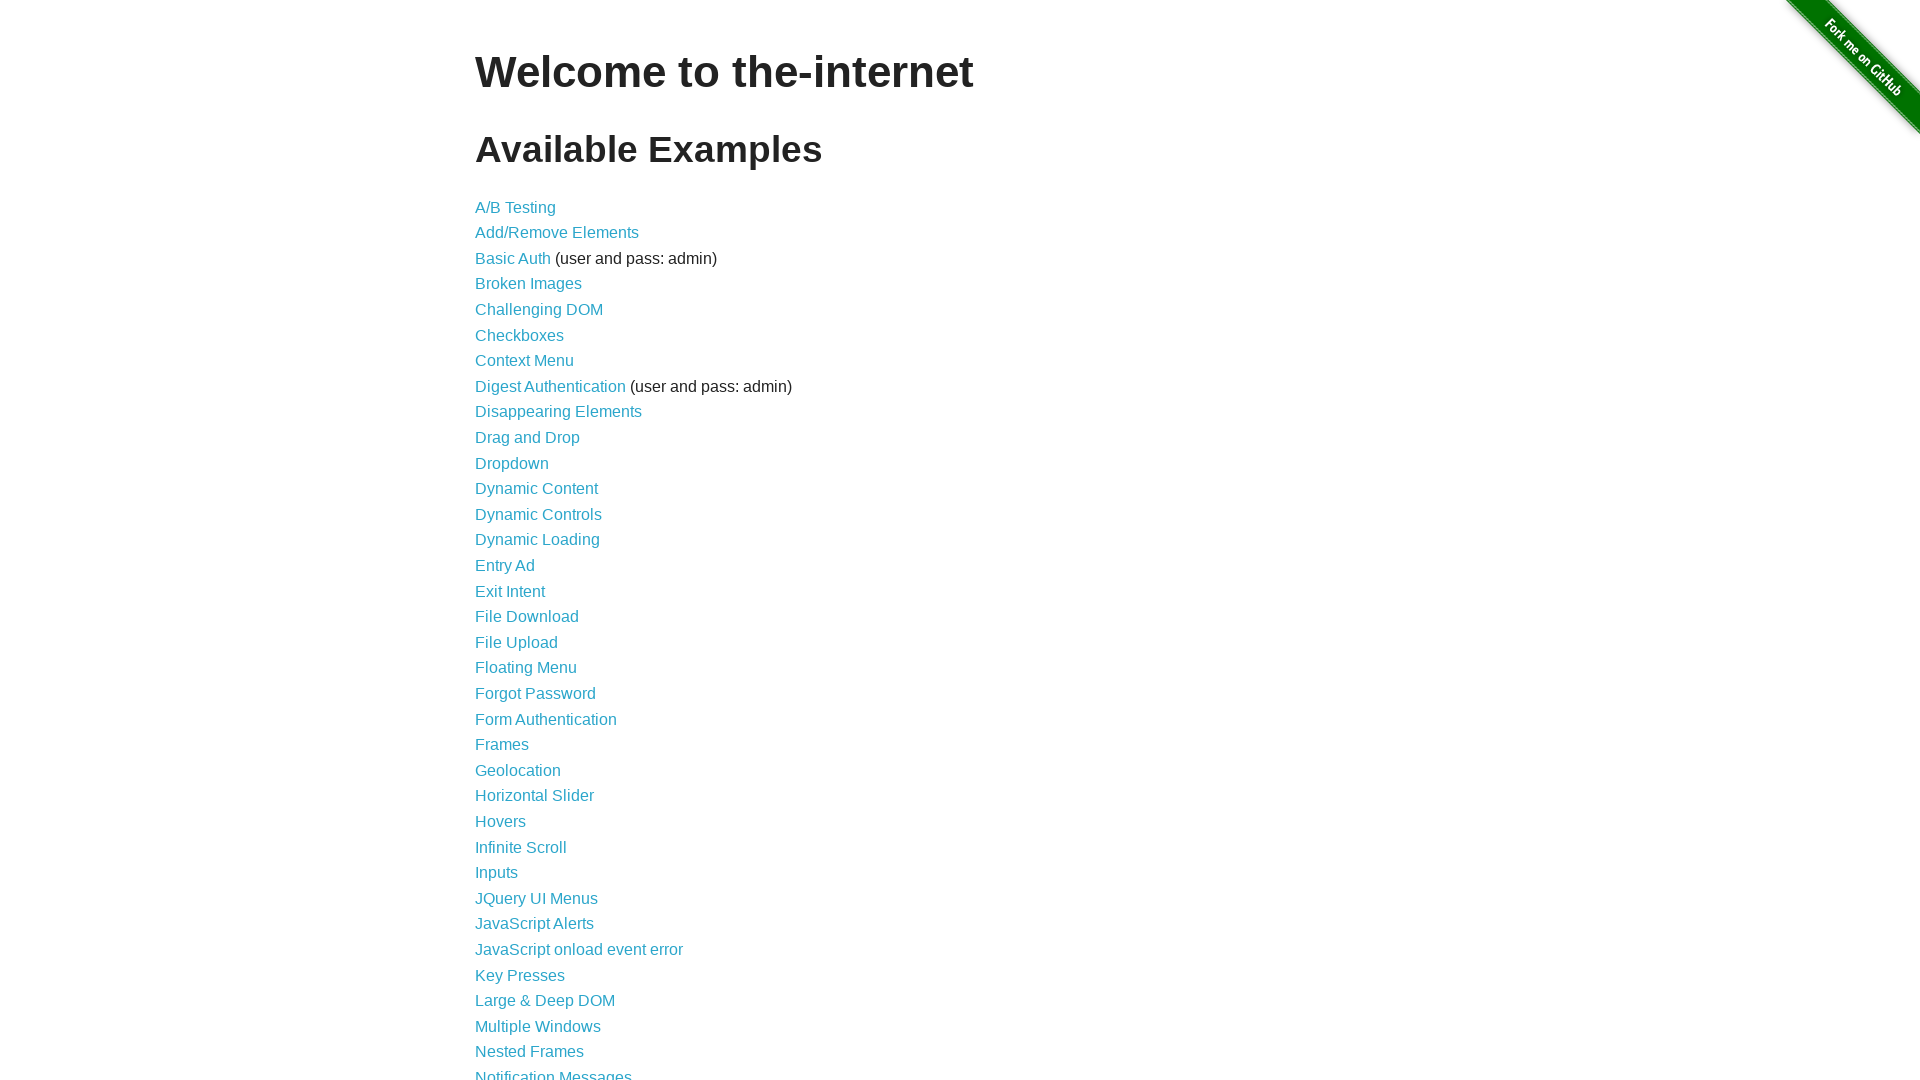

Verified page title is 'The Internet'
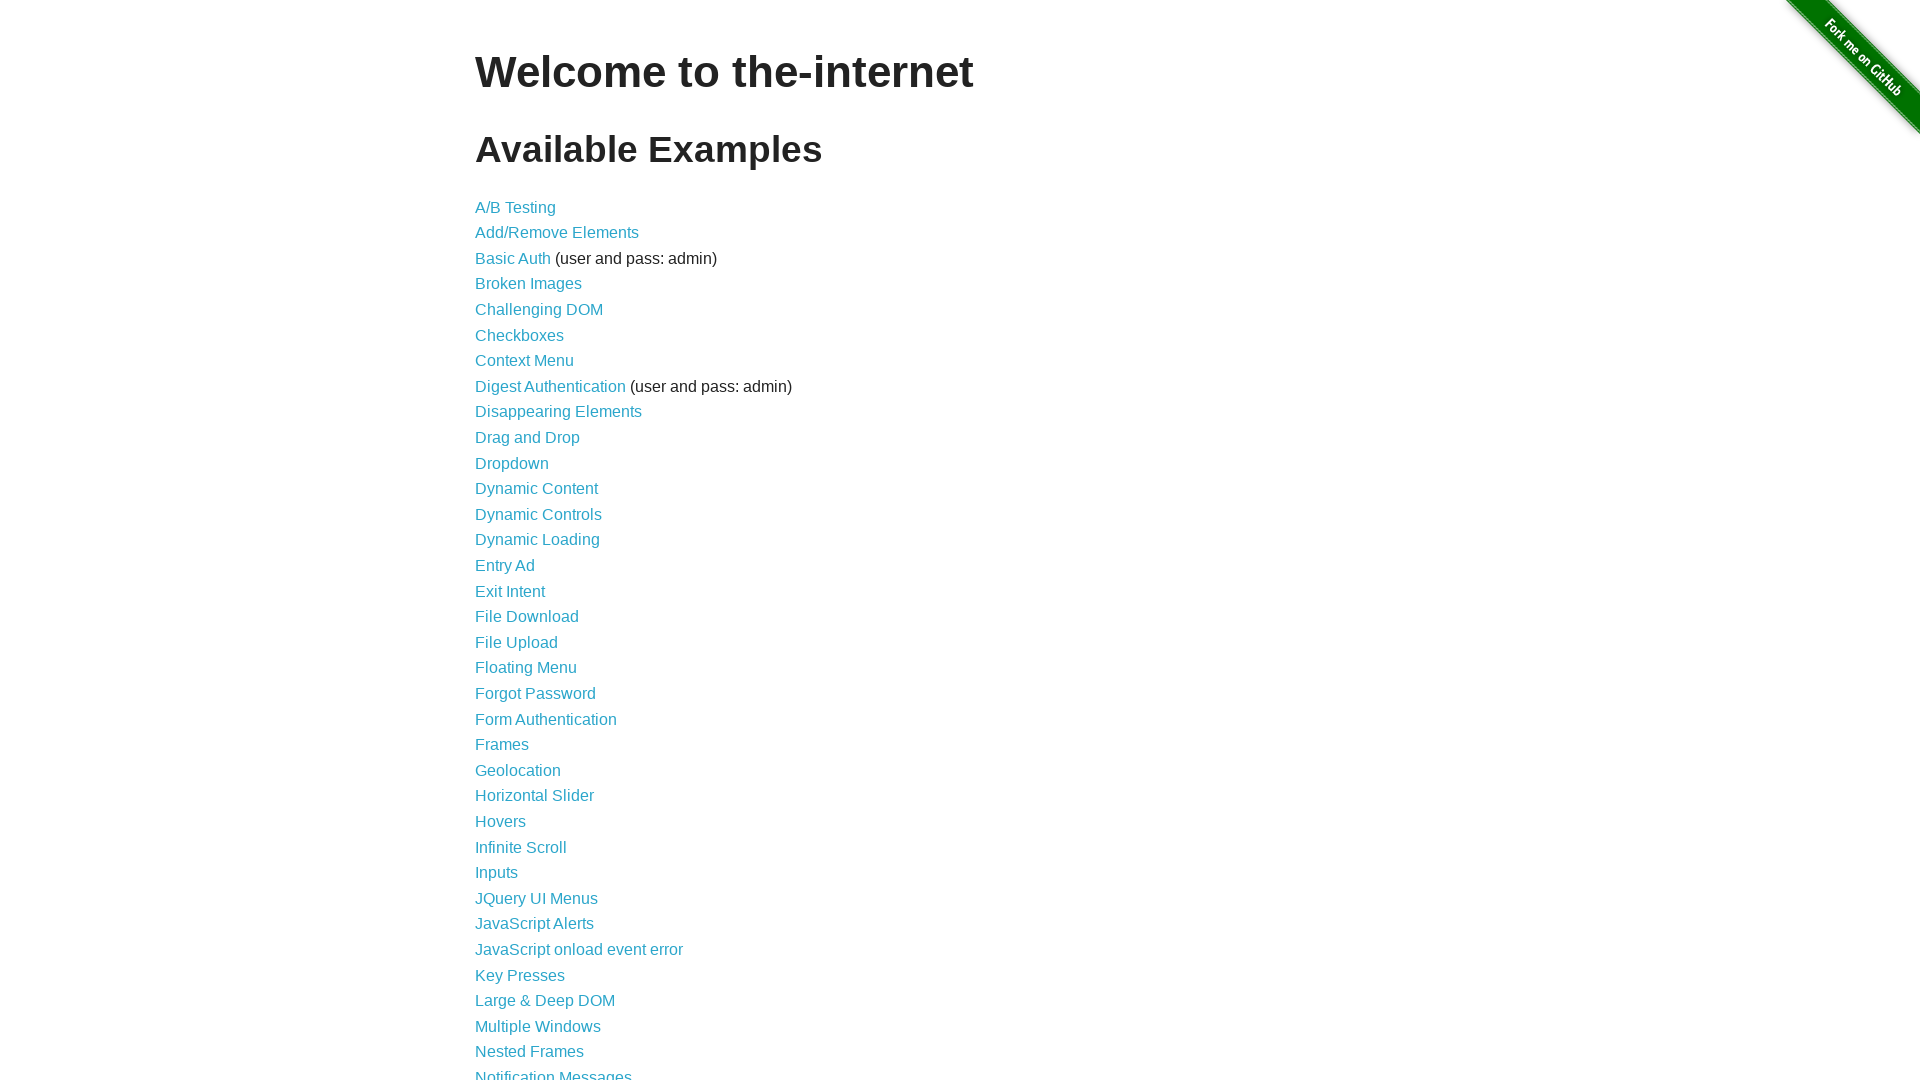

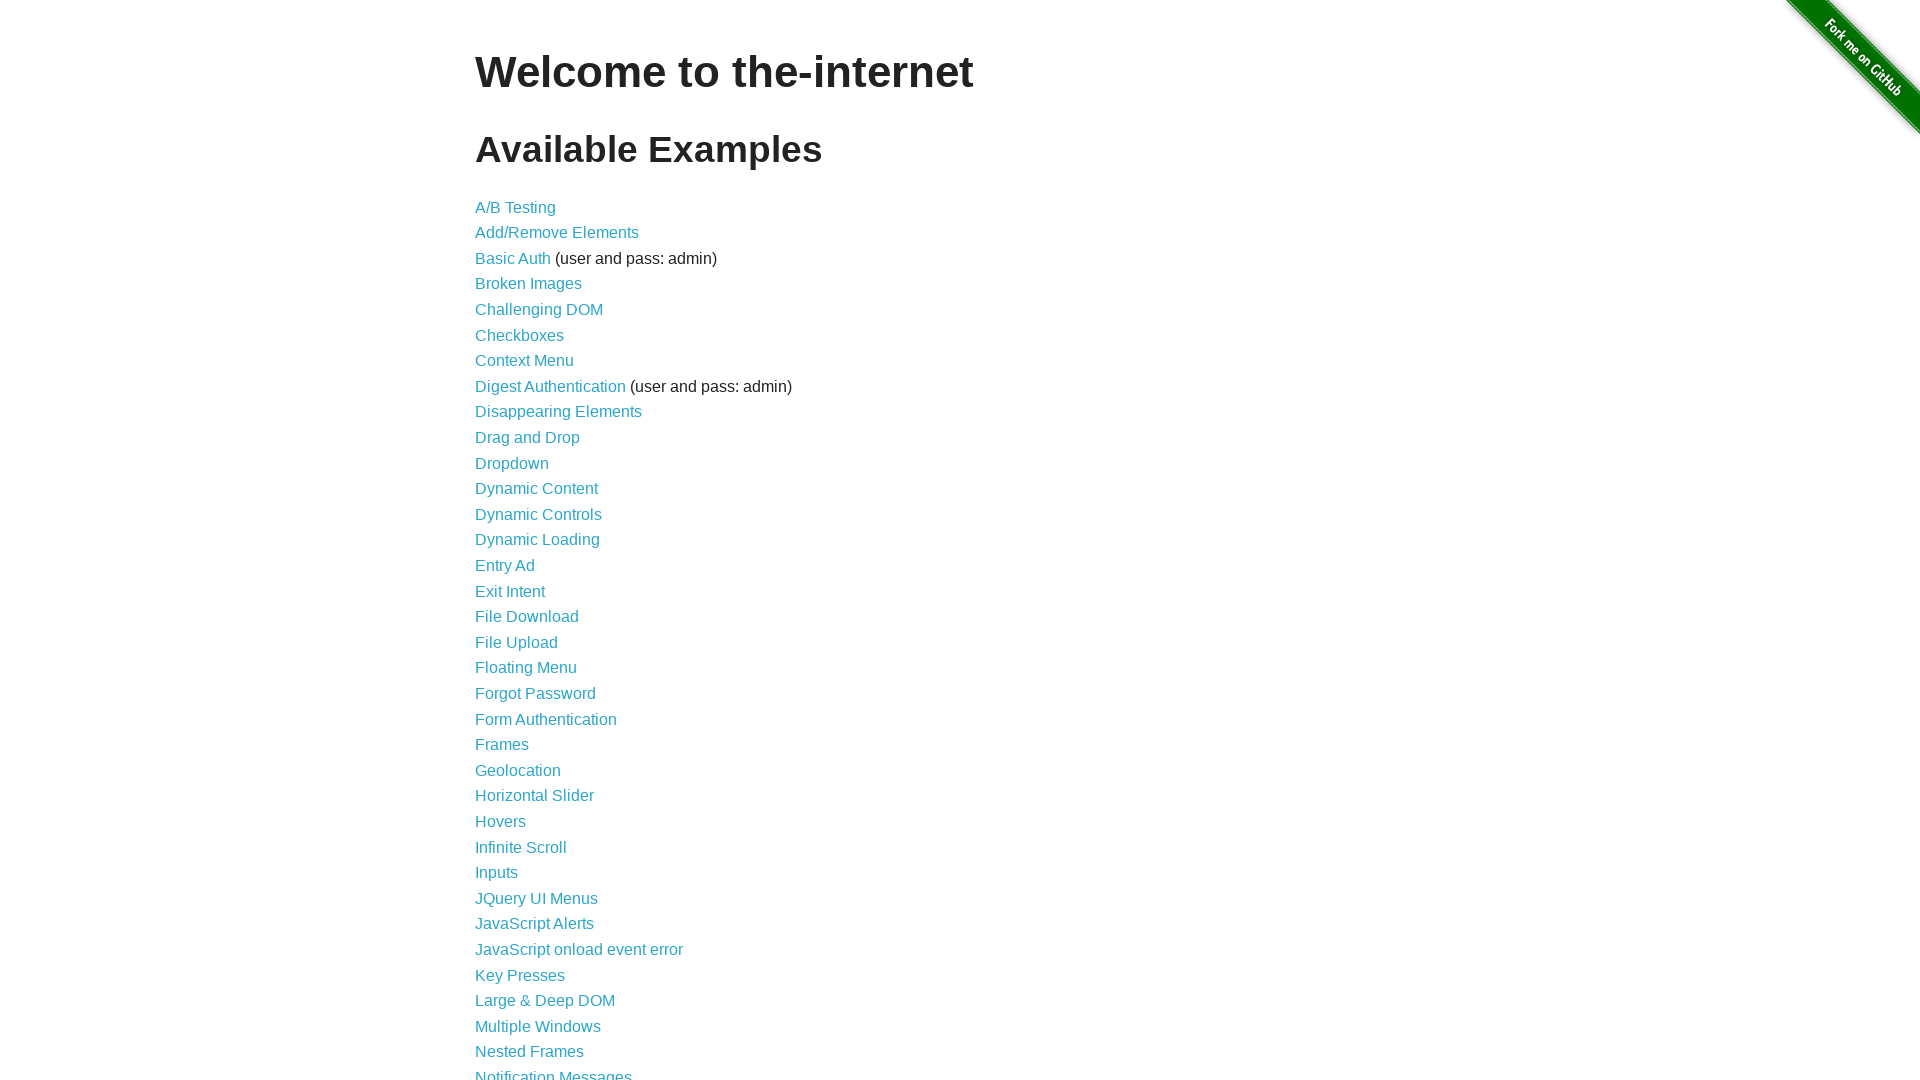